Tests filter routing by clicking Active, Completed, and All links, and using browser back button

Starting URL: https://demo.playwright.dev/todomvc

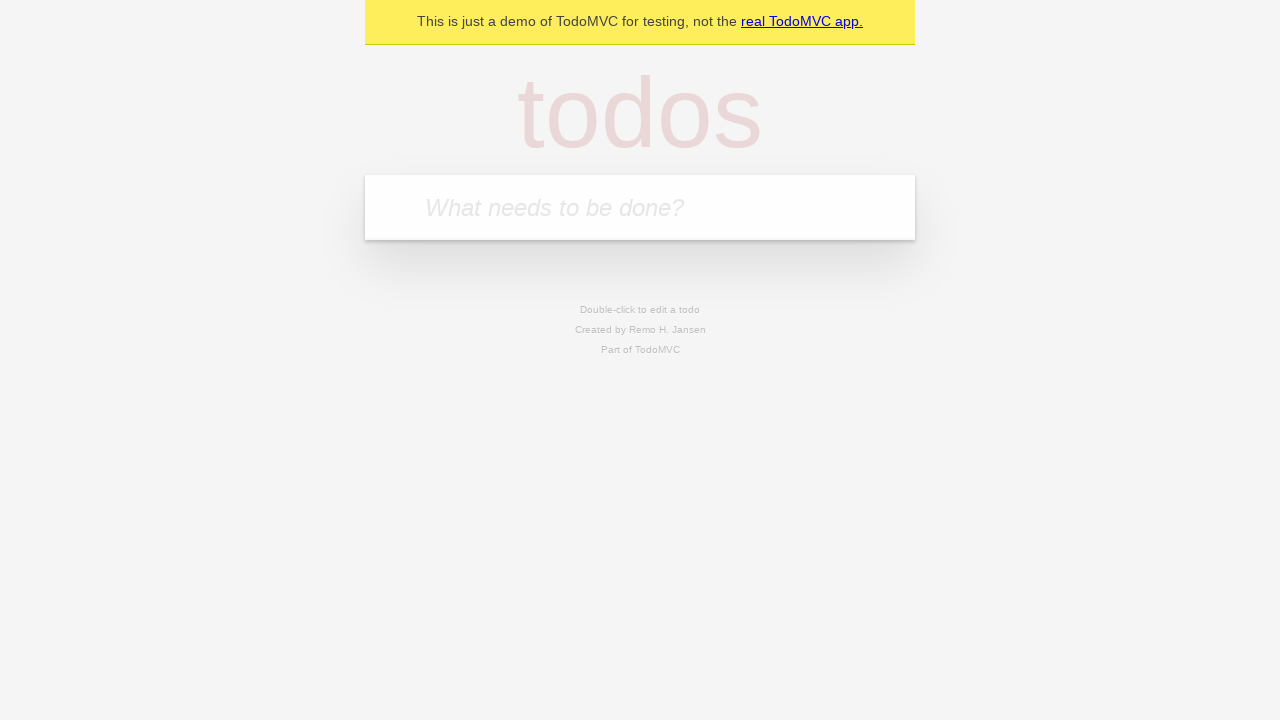

Filled todo input with 'buy some cheese' on internal:attr=[placeholder="What needs to be done?"i]
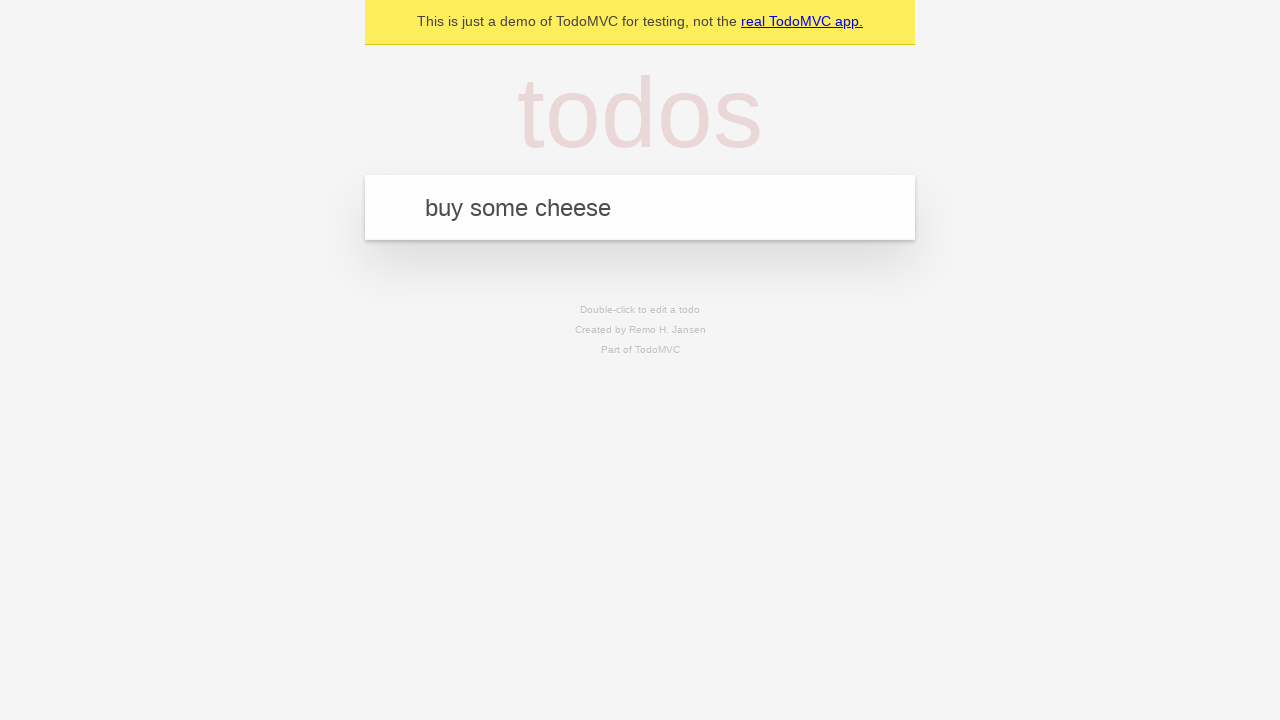

Pressed Enter to create todo 'buy some cheese' on internal:attr=[placeholder="What needs to be done?"i]
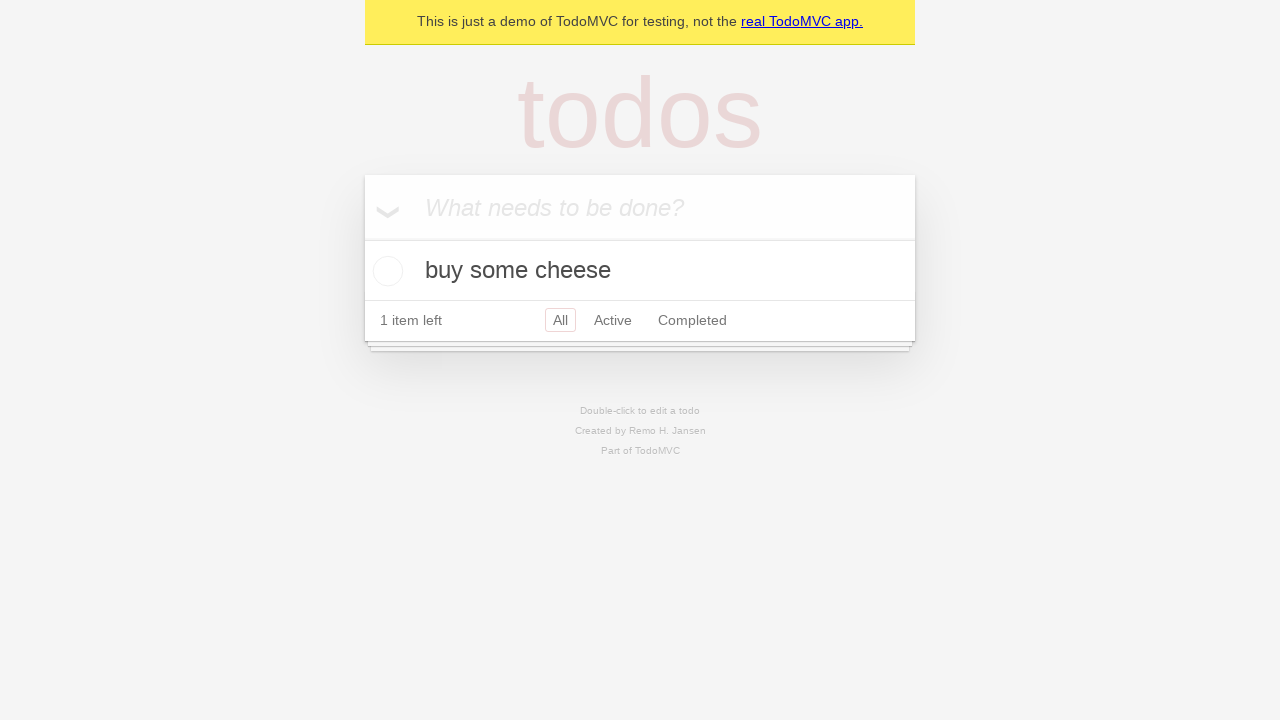

Filled todo input with 'feed the cat' on internal:attr=[placeholder="What needs to be done?"i]
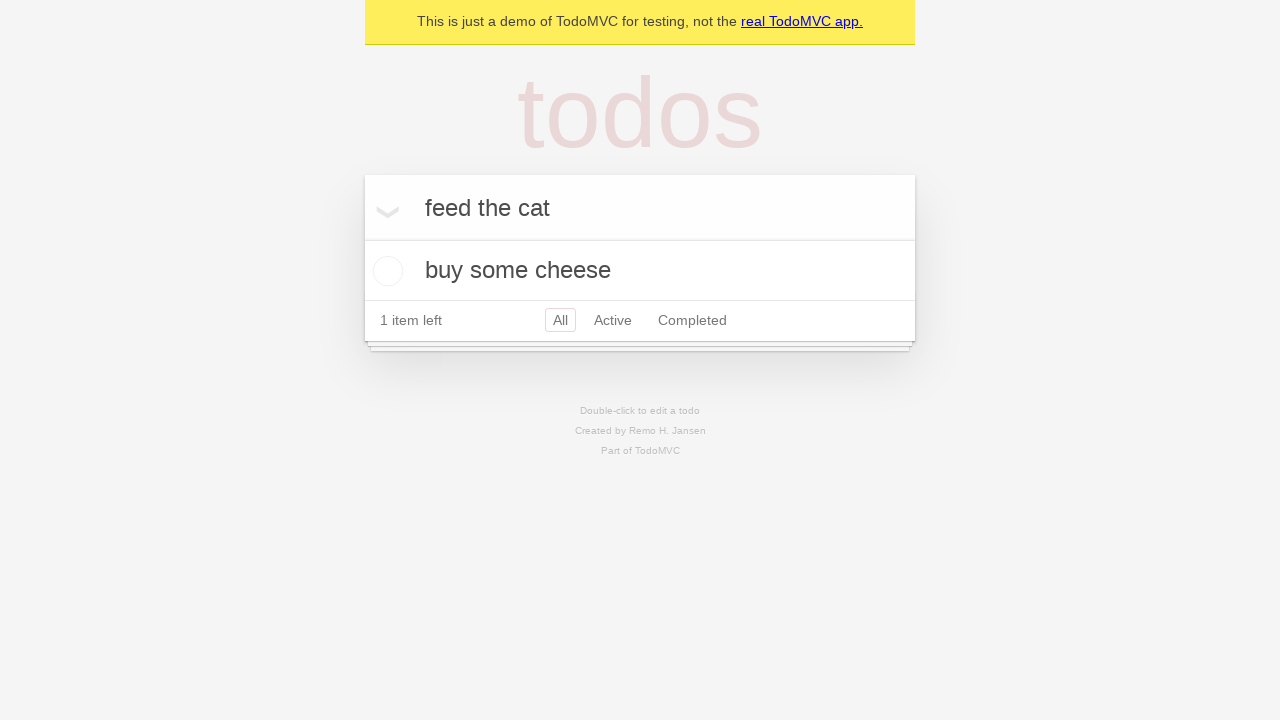

Pressed Enter to create todo 'feed the cat' on internal:attr=[placeholder="What needs to be done?"i]
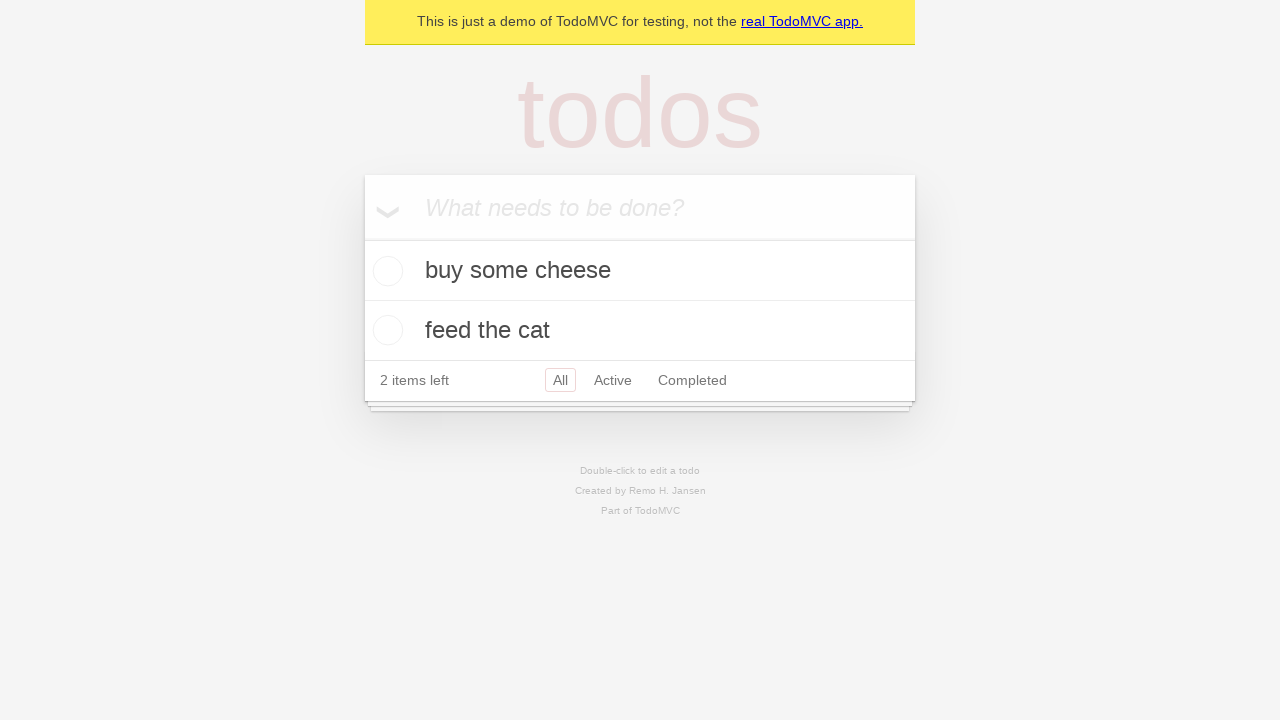

Filled todo input with 'book a doctors appointment' on internal:attr=[placeholder="What needs to be done?"i]
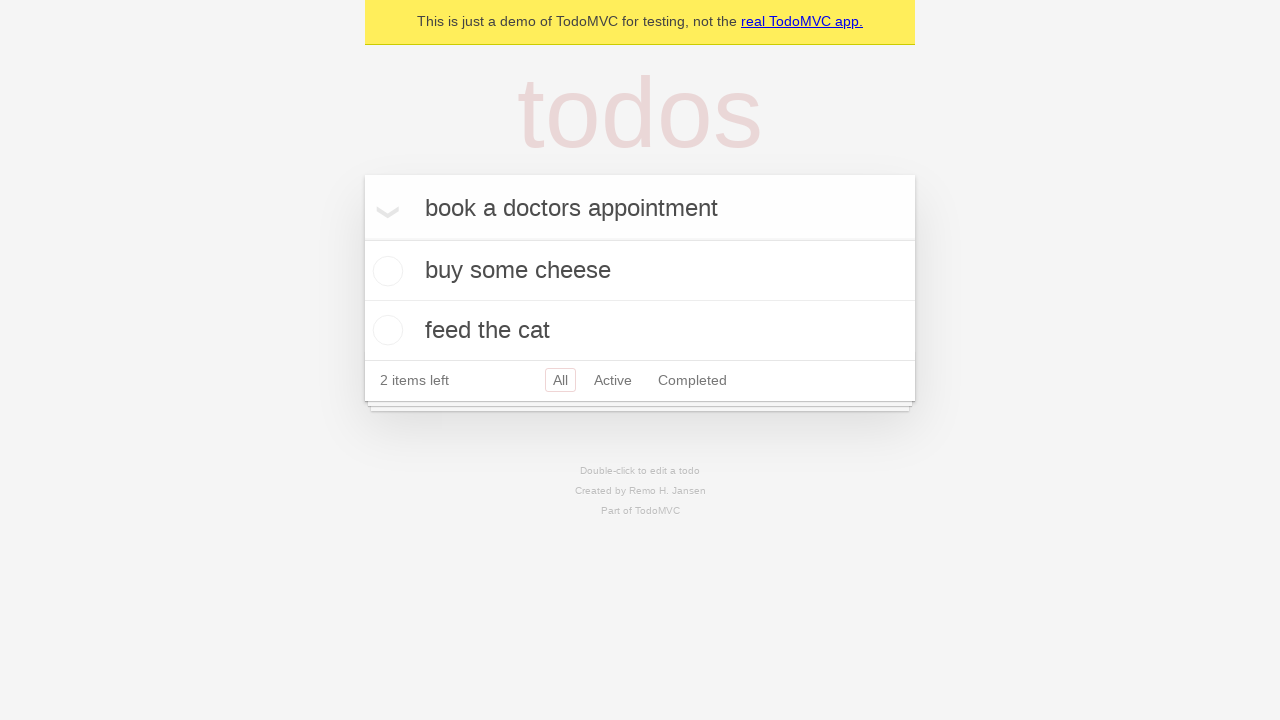

Pressed Enter to create todo 'book a doctors appointment' on internal:attr=[placeholder="What needs to be done?"i]
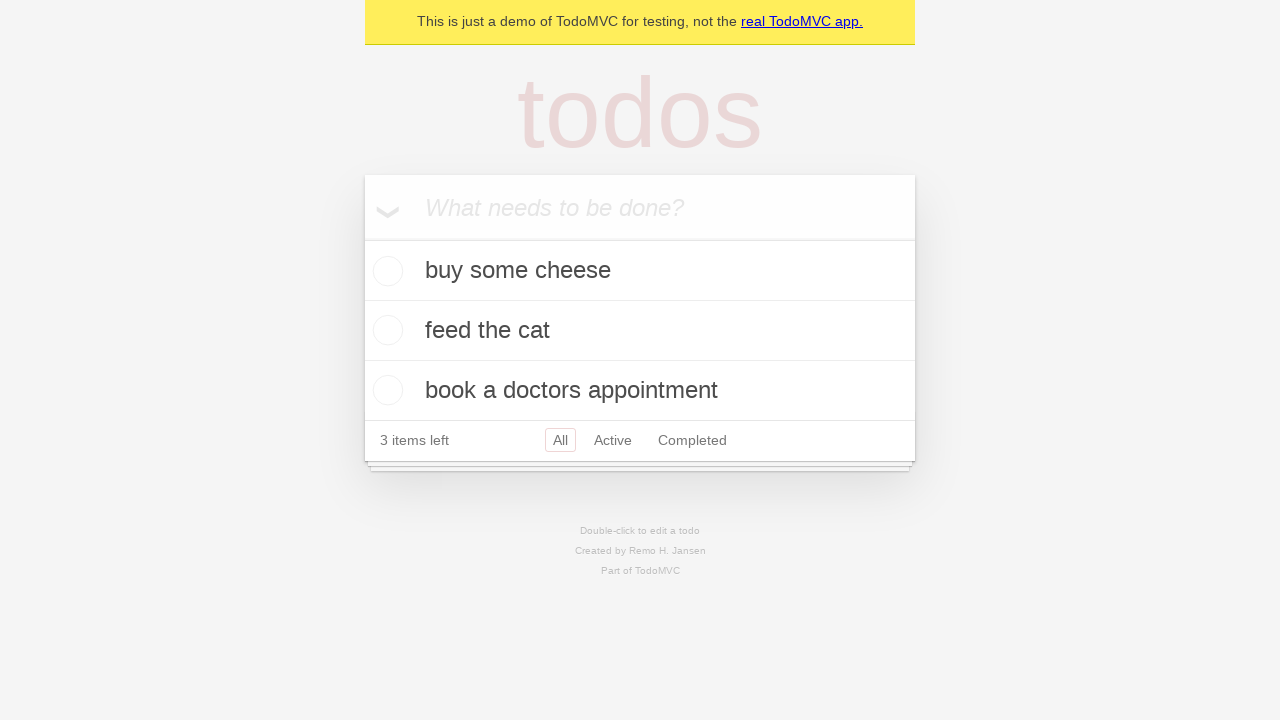

Checked the second todo item at (385, 330) on internal:testid=[data-testid="todo-item"s] >> nth=1 >> internal:role=checkbox
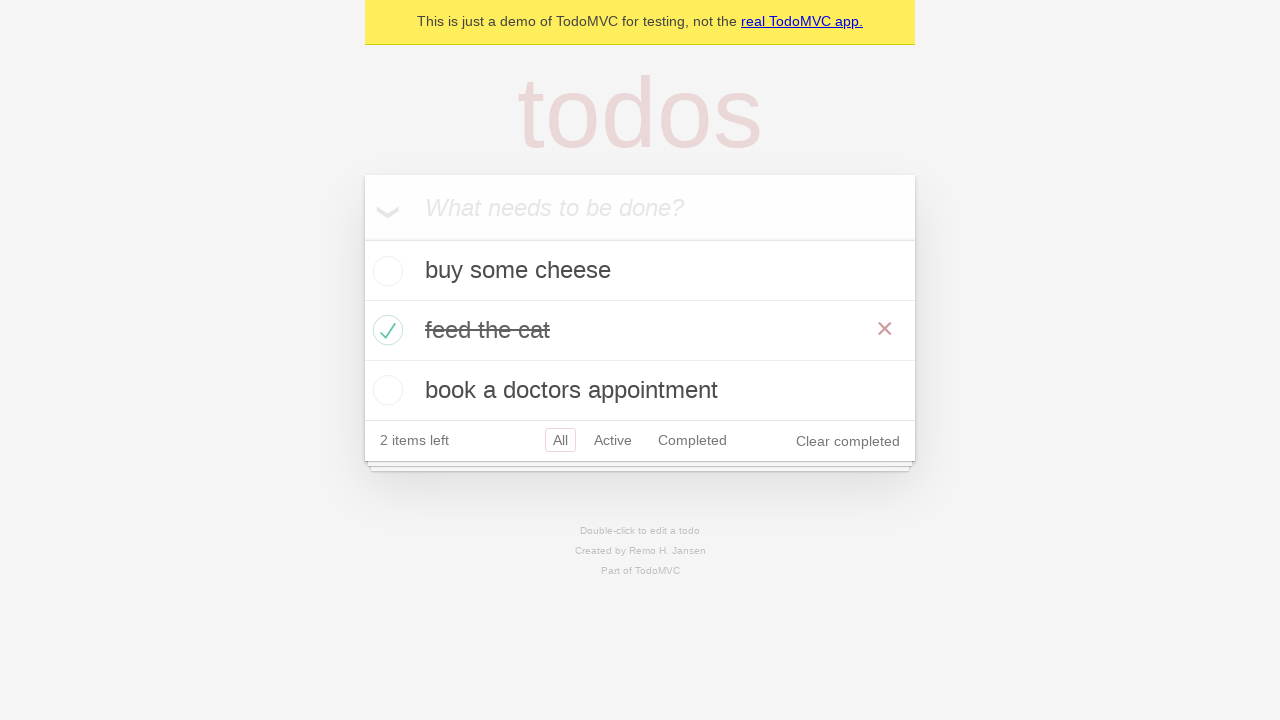

Clicked All filter link at (560, 440) on internal:role=link[name="All"i]
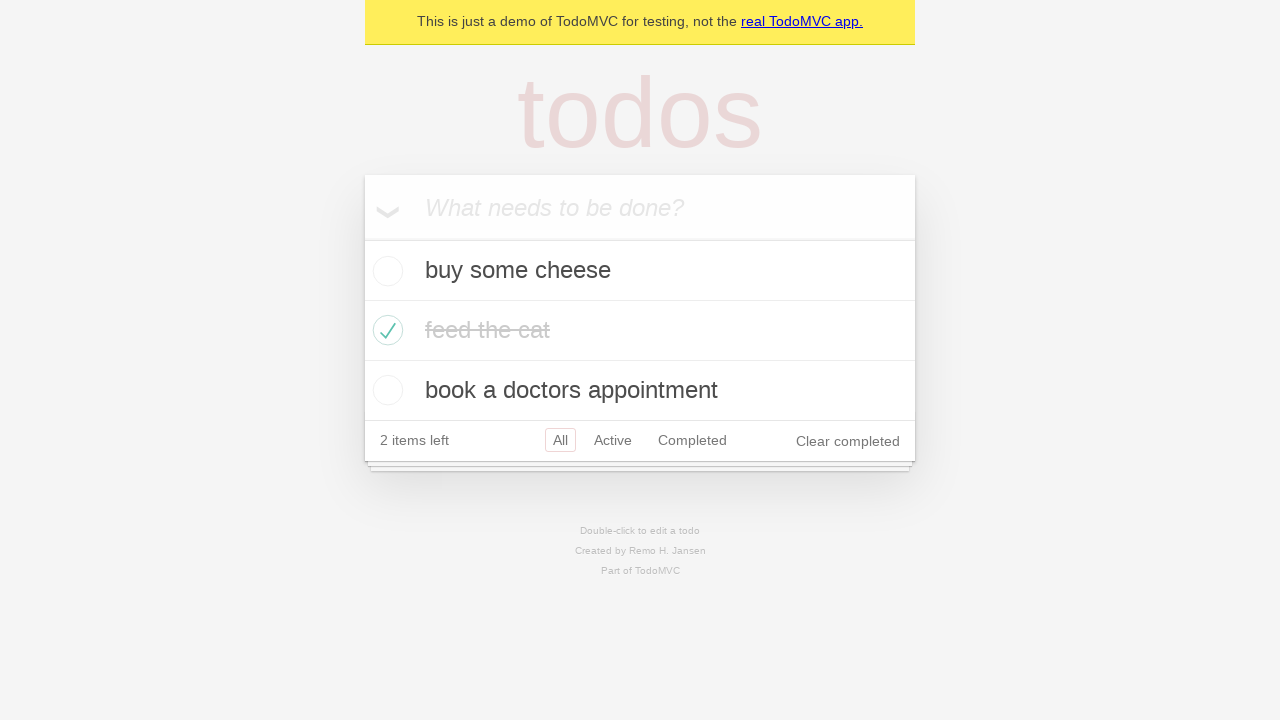

Clicked Active filter link at (613, 440) on internal:role=link[name="Active"i]
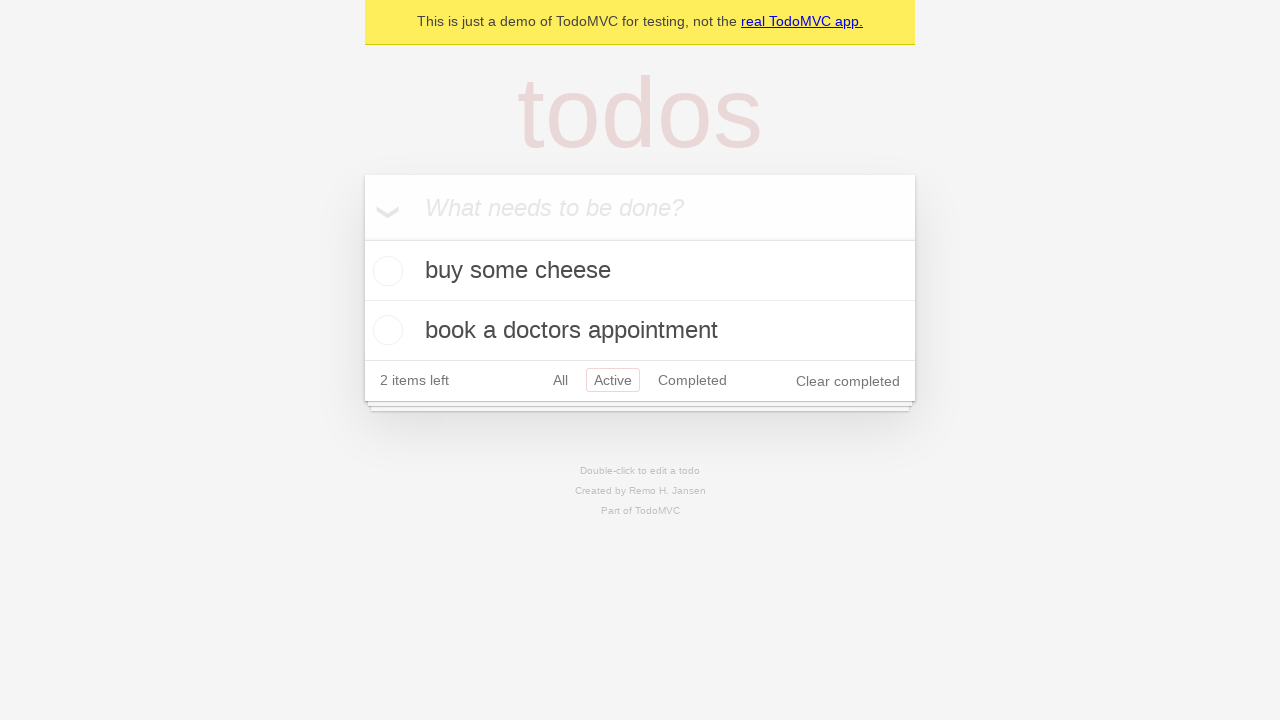

Clicked Completed filter link at (692, 380) on internal:role=link[name="Completed"i]
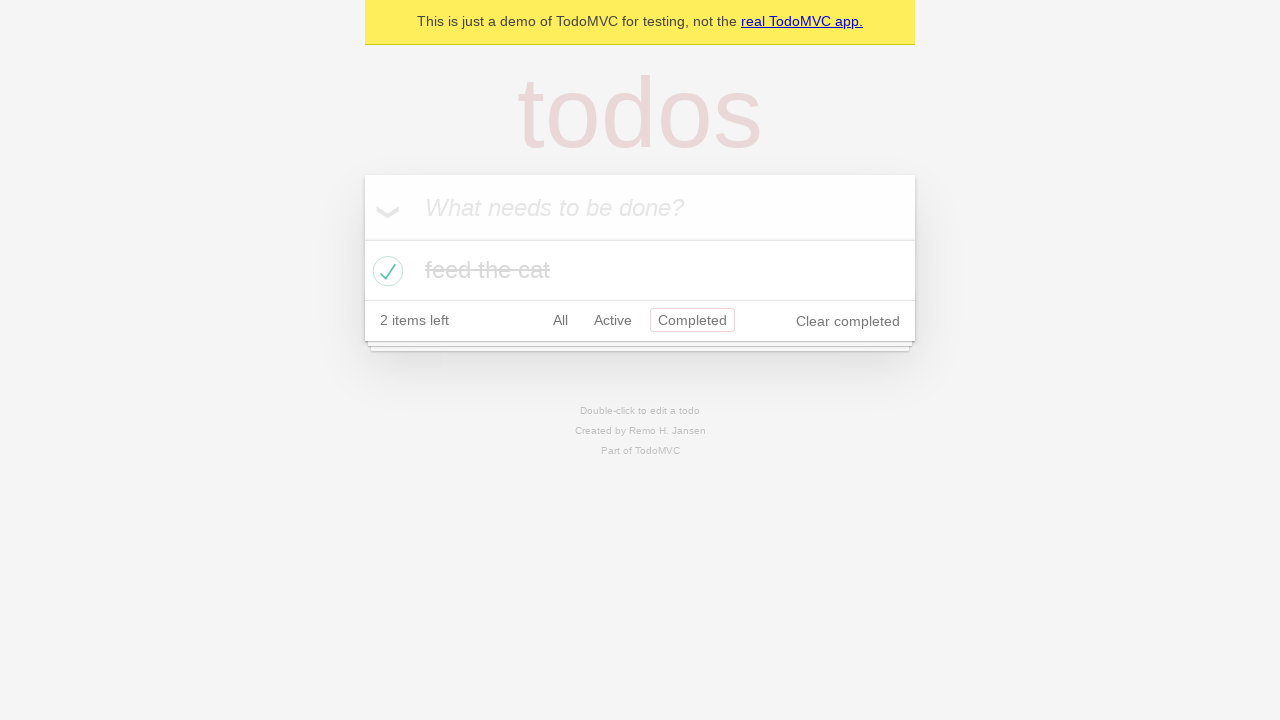

Navigated back using browser back button (first time)
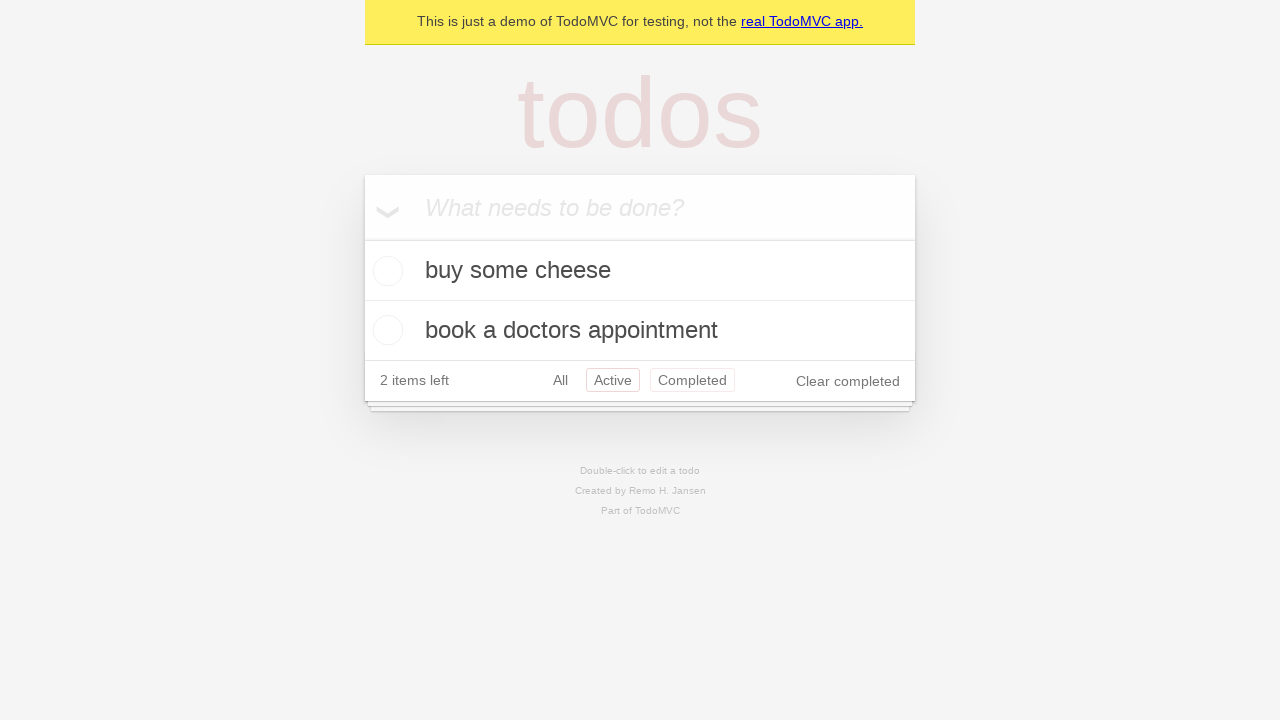

Navigated back using browser back button (second time)
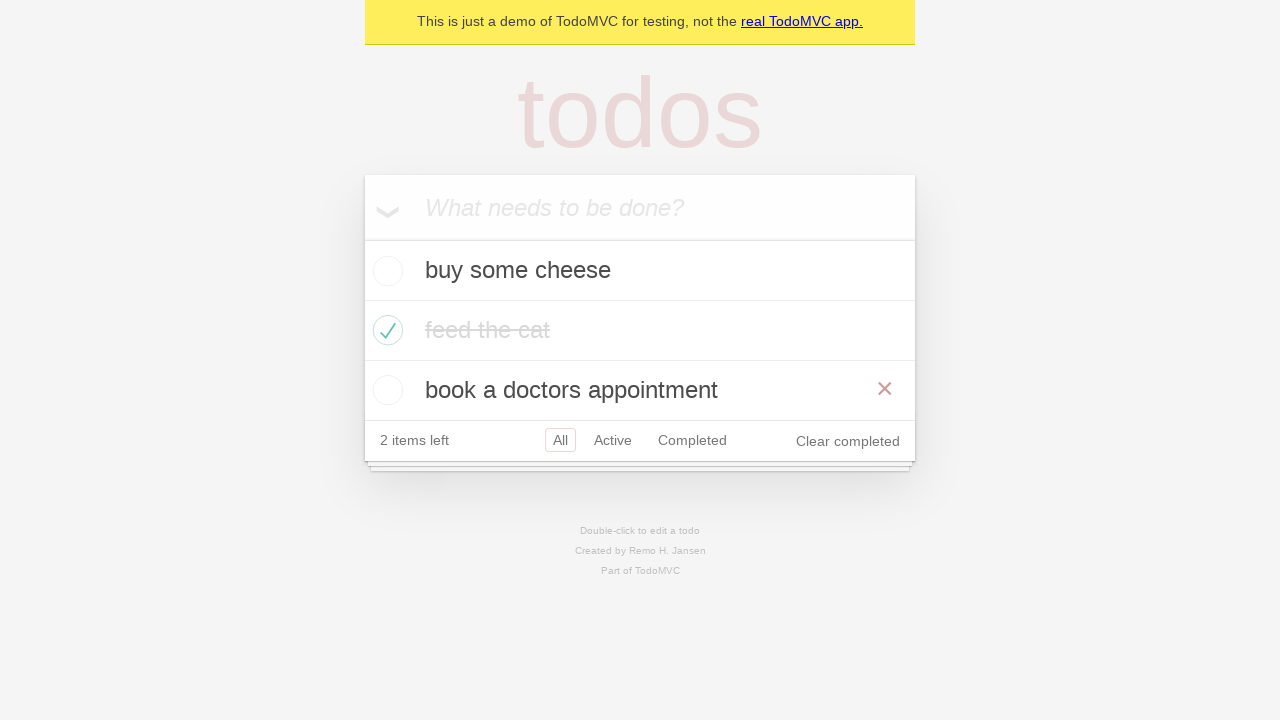

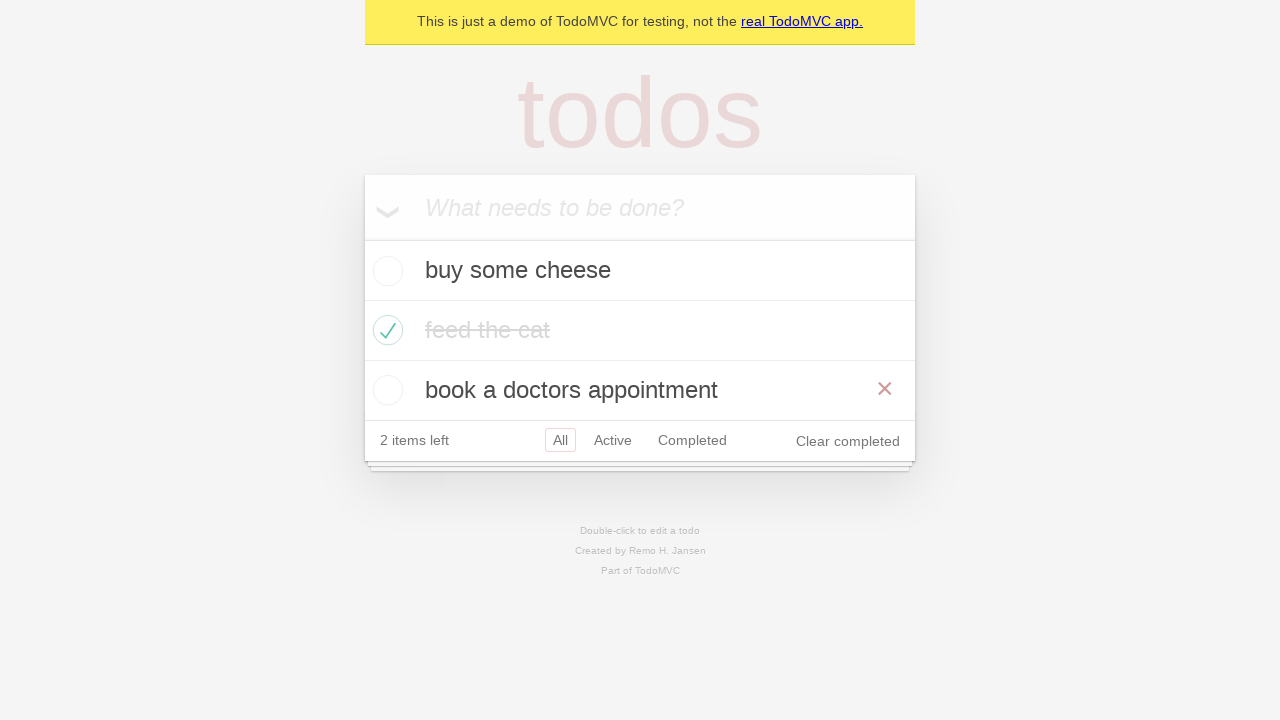